Tests filtering to display only completed items.

Starting URL: https://demo.playwright.dev/todomvc

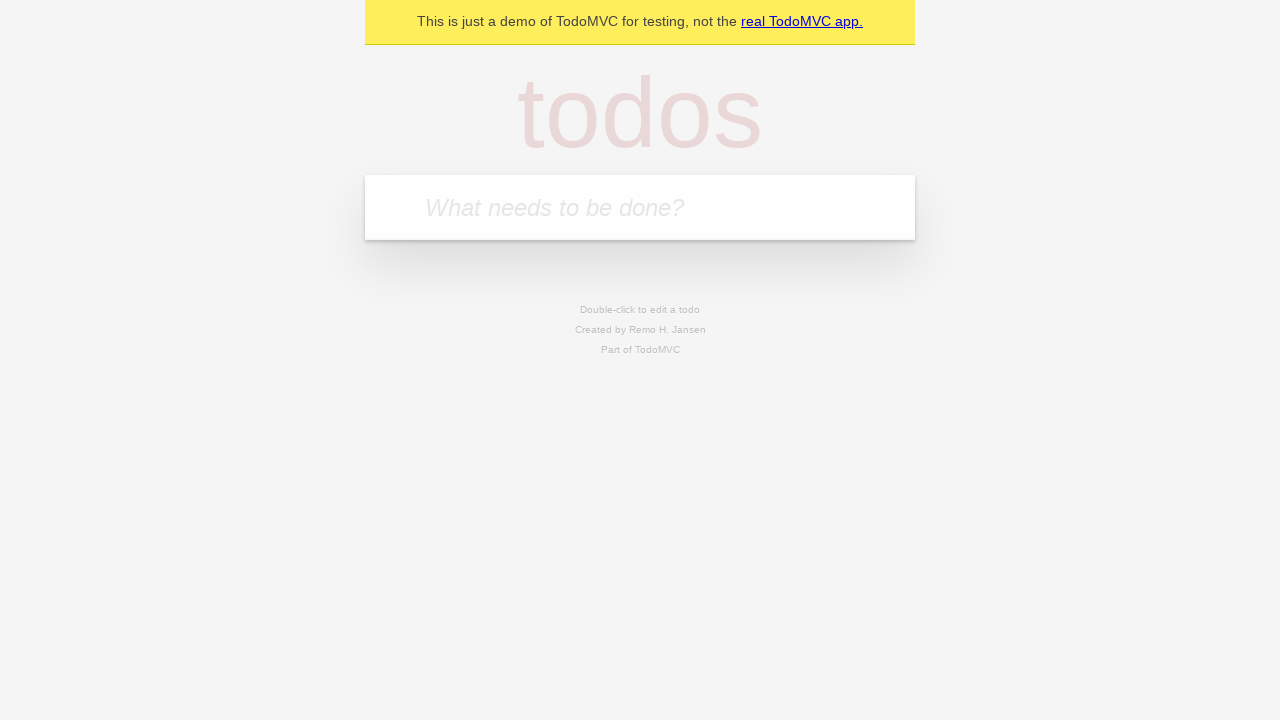

Filled todo input with 'buy some cheese' on internal:attr=[placeholder="What needs to be done?"i]
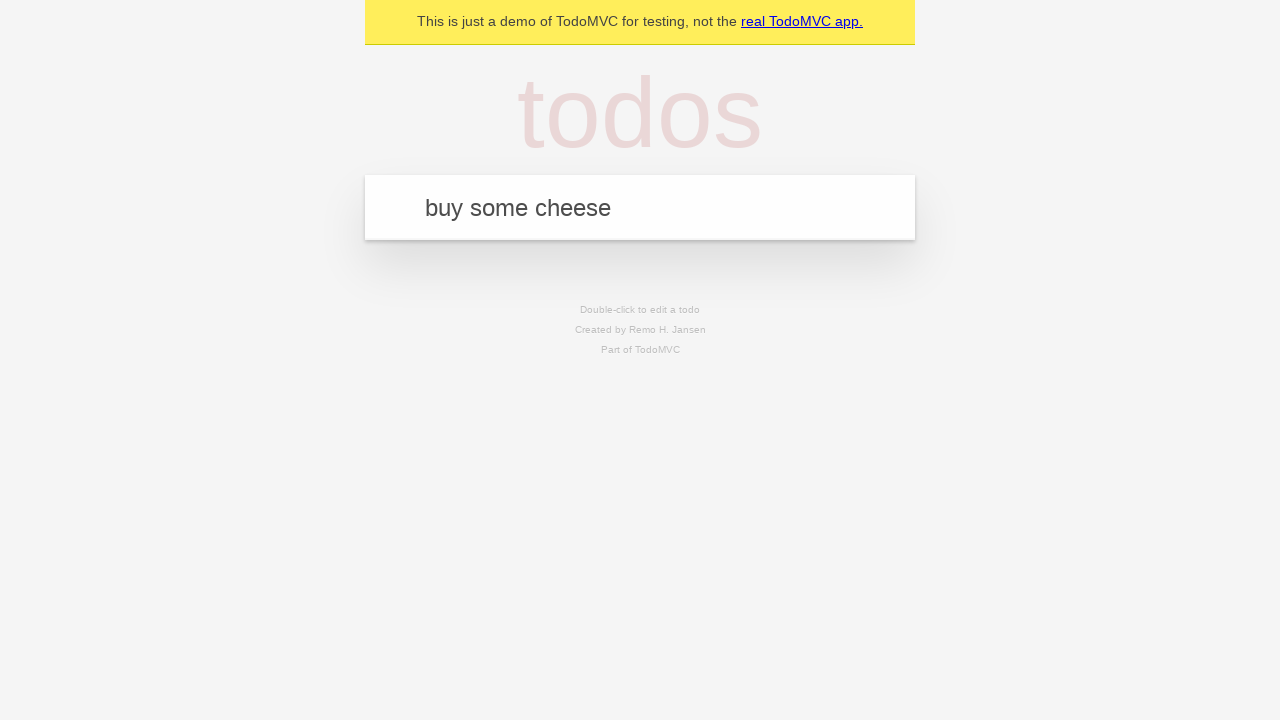

Pressed Enter to create first todo on internal:attr=[placeholder="What needs to be done?"i]
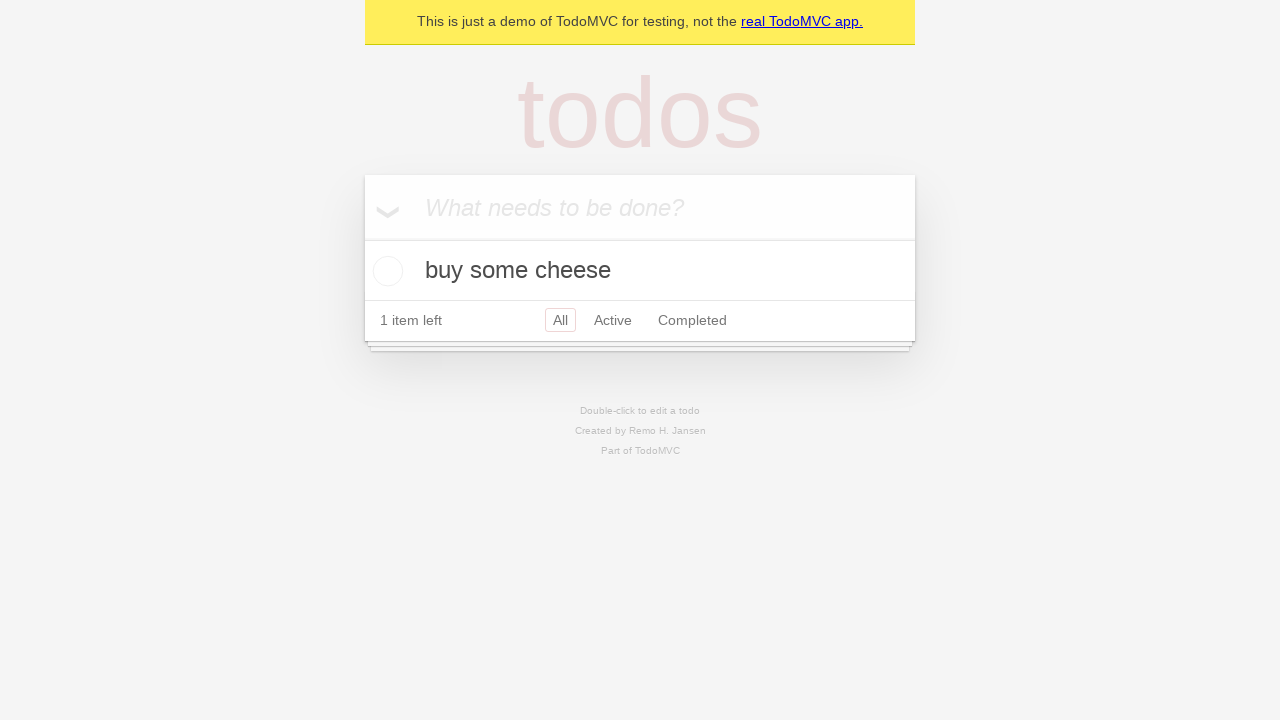

Filled todo input with 'feed the cat' on internal:attr=[placeholder="What needs to be done?"i]
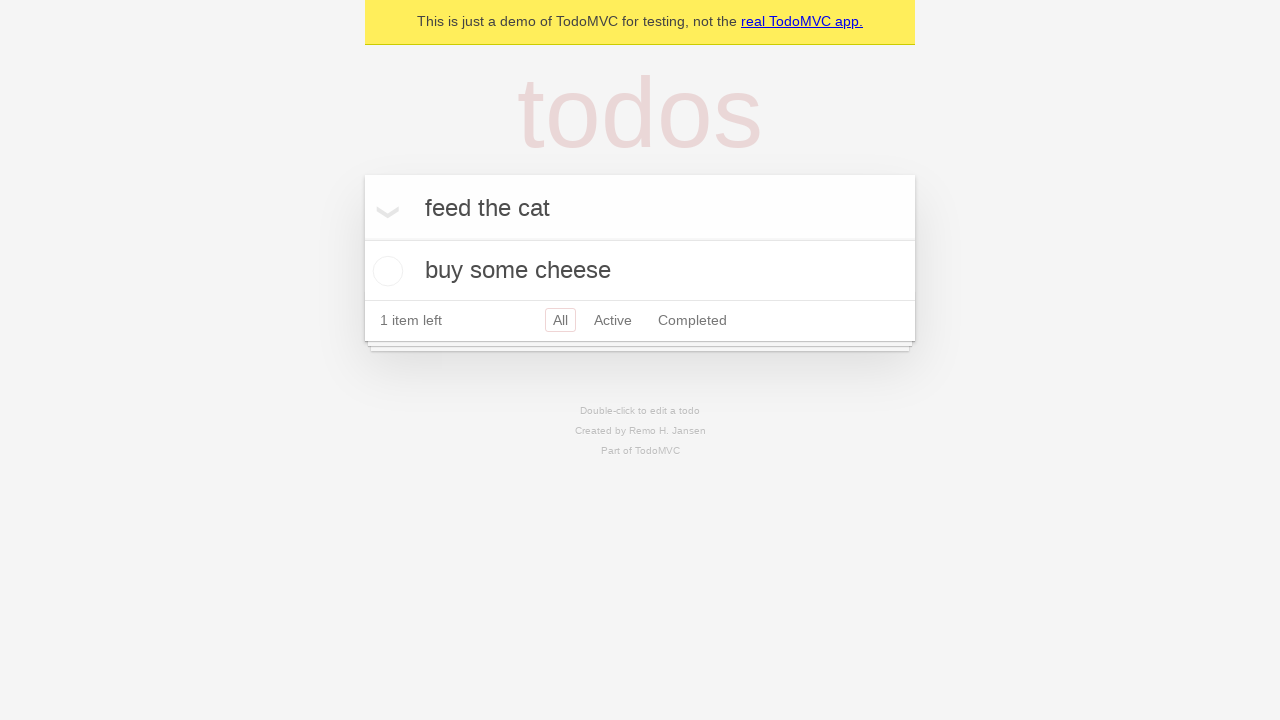

Pressed Enter to create second todo on internal:attr=[placeholder="What needs to be done?"i]
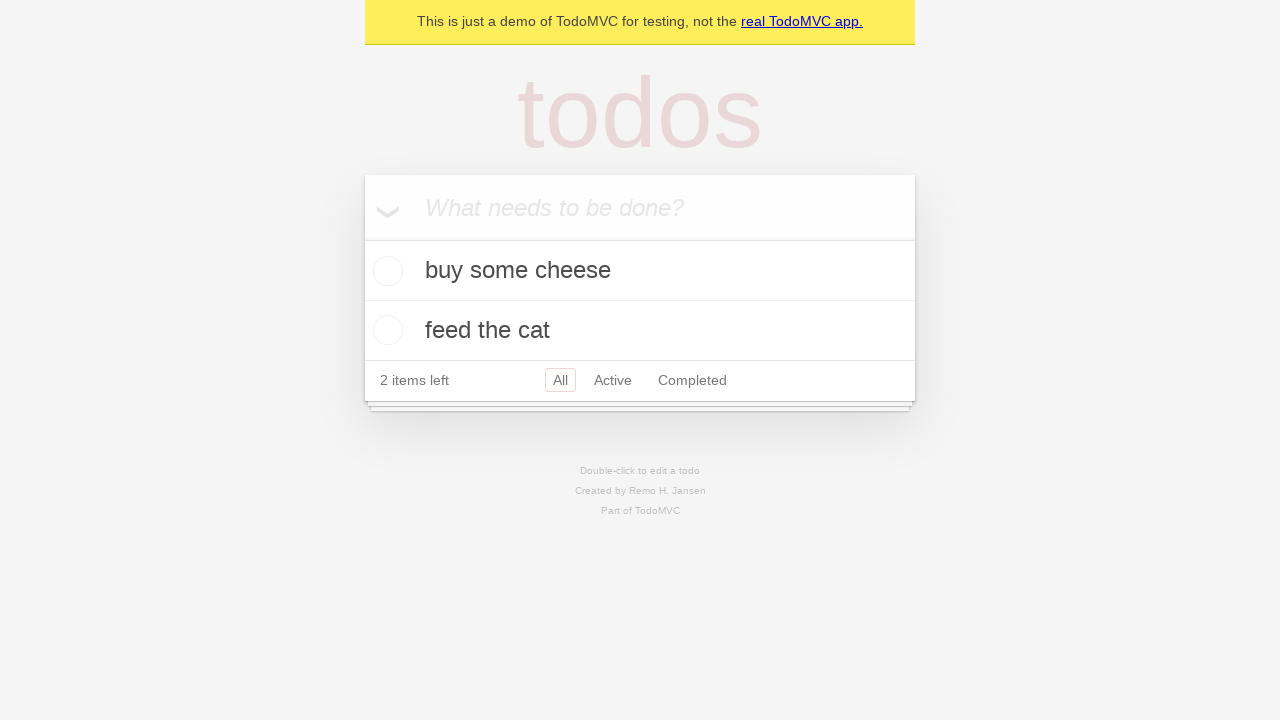

Filled todo input with 'book a doctors appointment' on internal:attr=[placeholder="What needs to be done?"i]
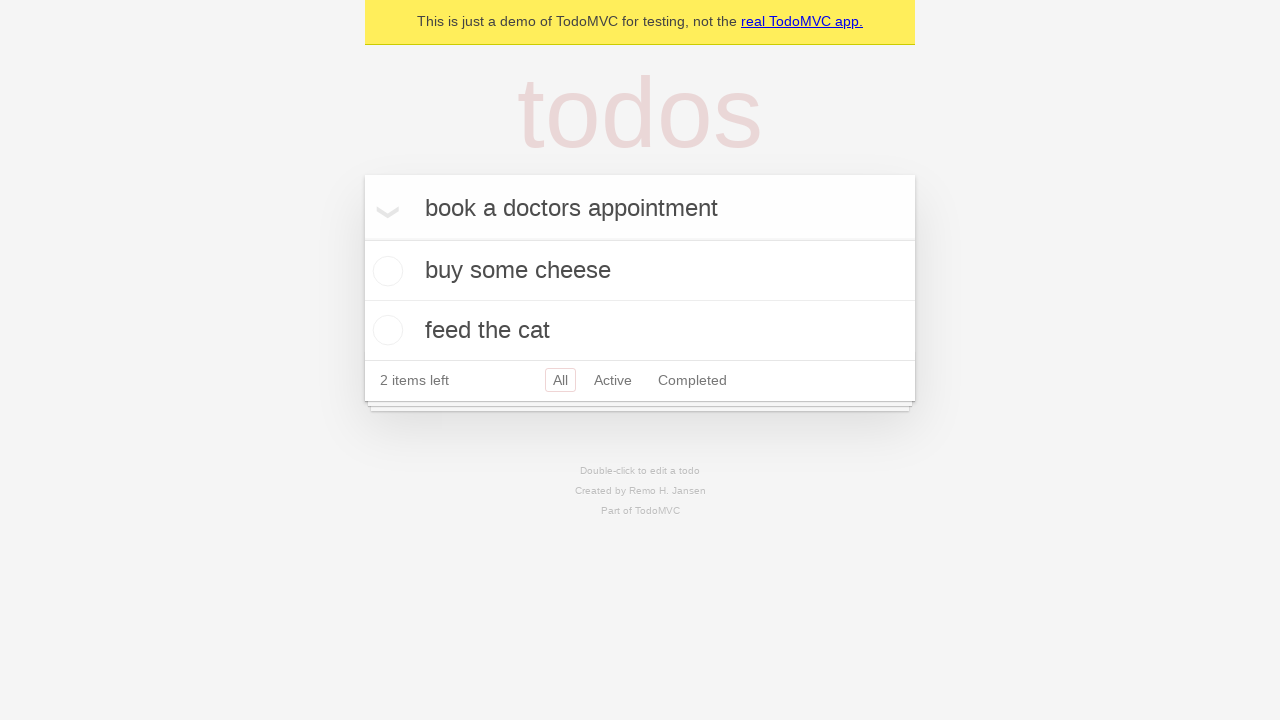

Pressed Enter to create third todo on internal:attr=[placeholder="What needs to be done?"i]
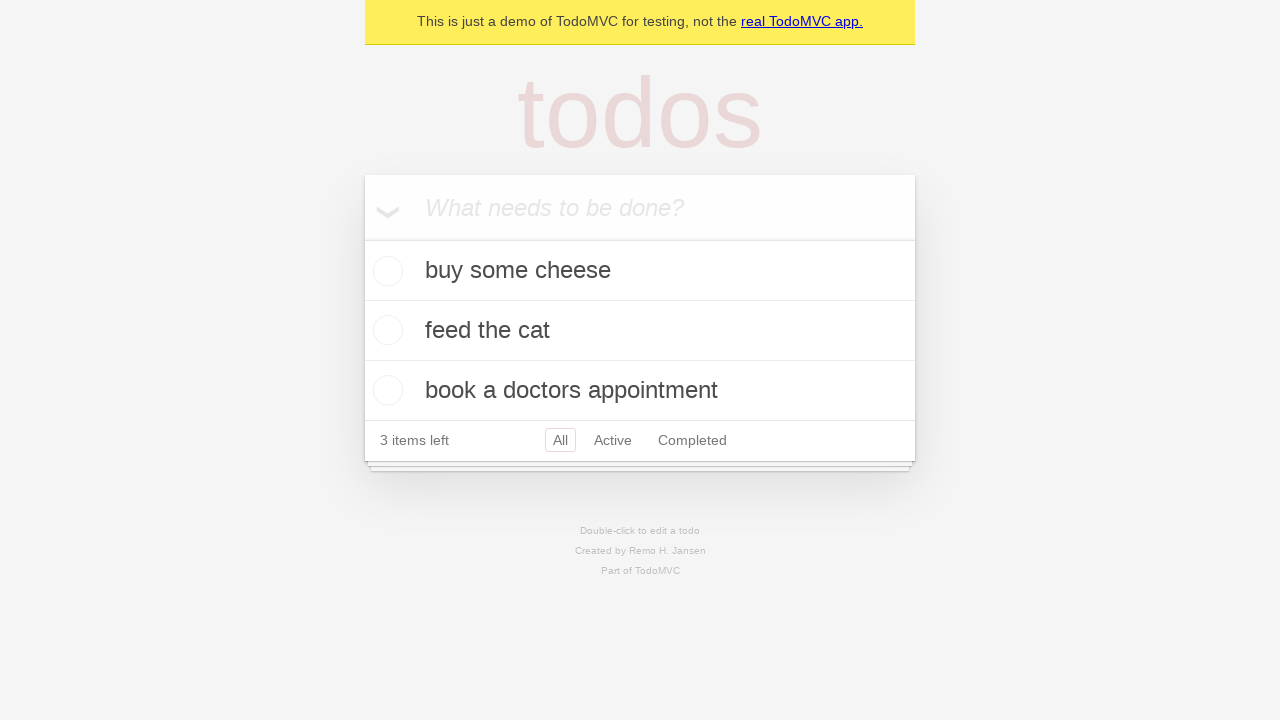

Checked the second todo item at (385, 330) on internal:testid=[data-testid="todo-item"s] >> nth=1 >> internal:role=checkbox
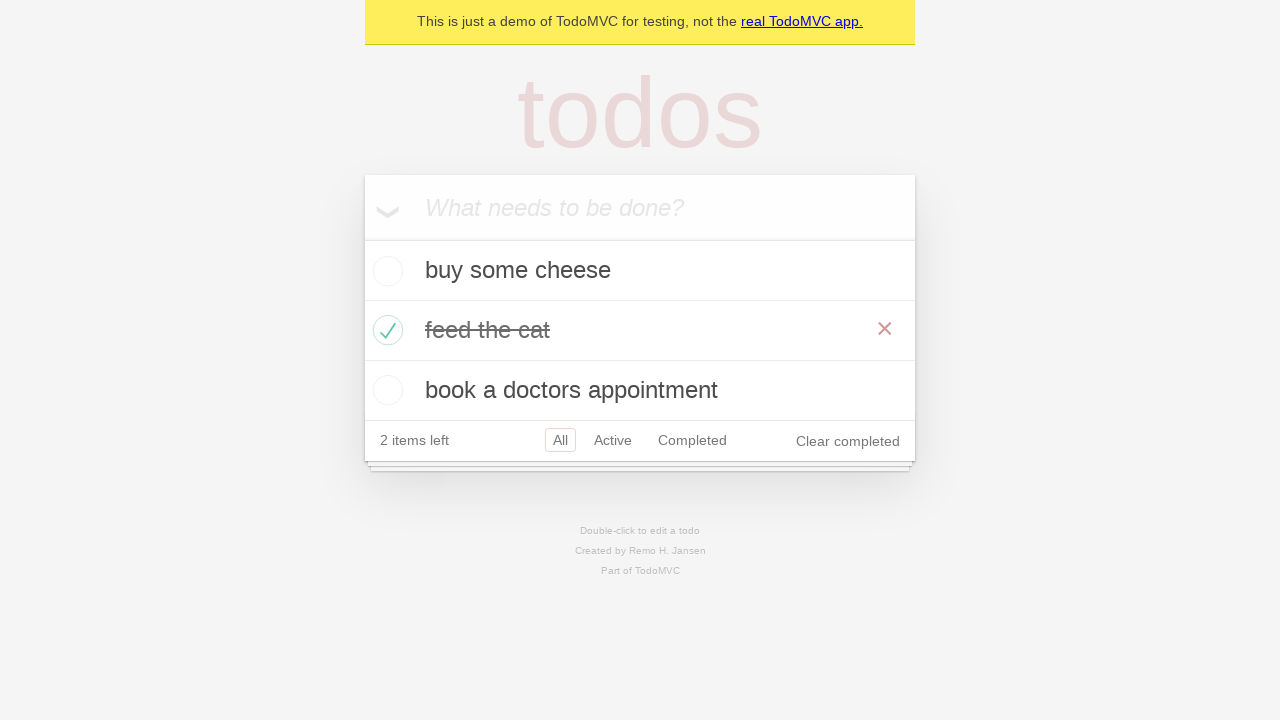

Clicked Completed filter to display only completed items at (692, 440) on internal:role=link[name="Completed"i]
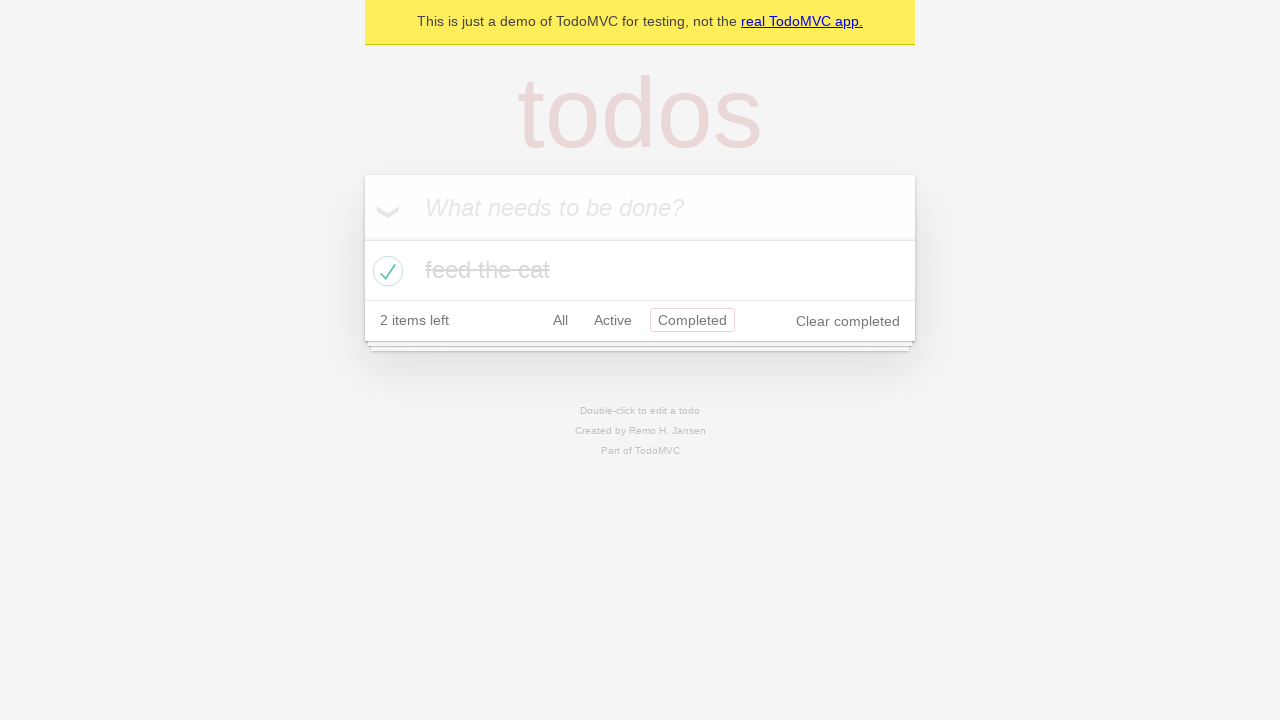

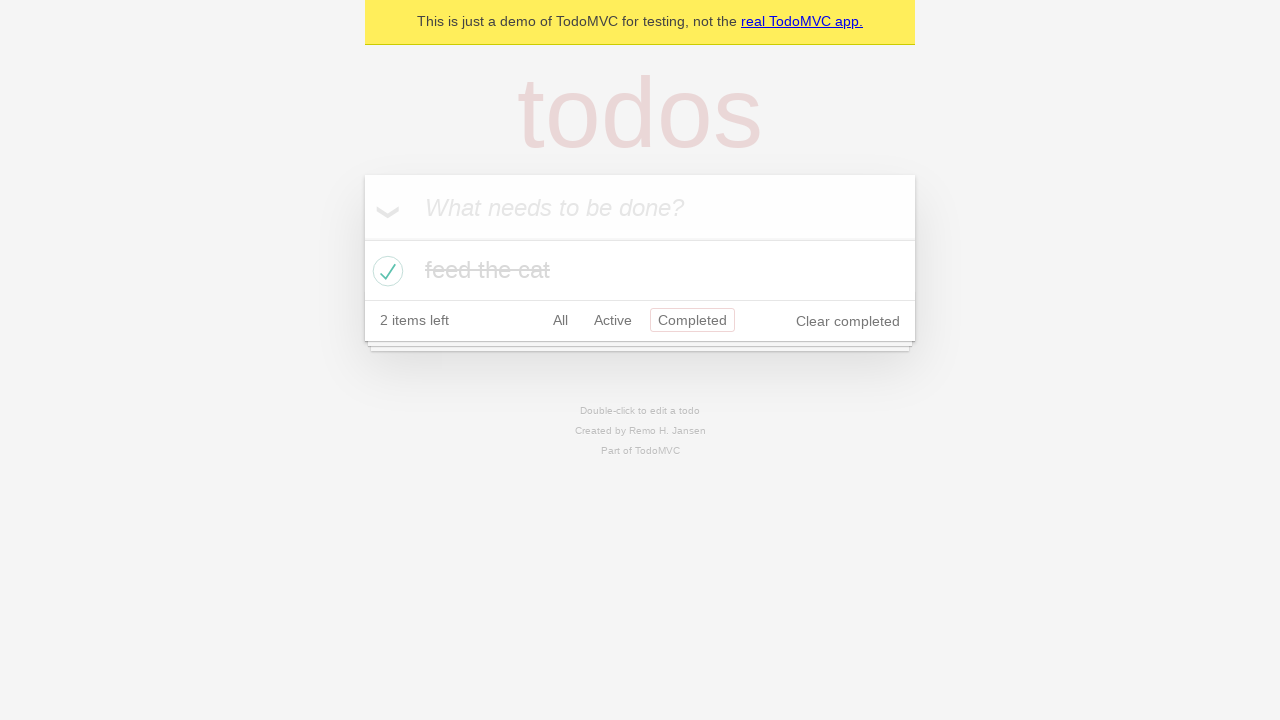